Tests radio button and multiple checkbox selection on a Google Form using aria-checked attributes

Starting URL: https://docs.google.com/forms/d/e/1FAIpQLSfiypnd69zhuDkjKgqvpID9kwO29UCzeCVrGGtbNPZXQok0jA/viewform

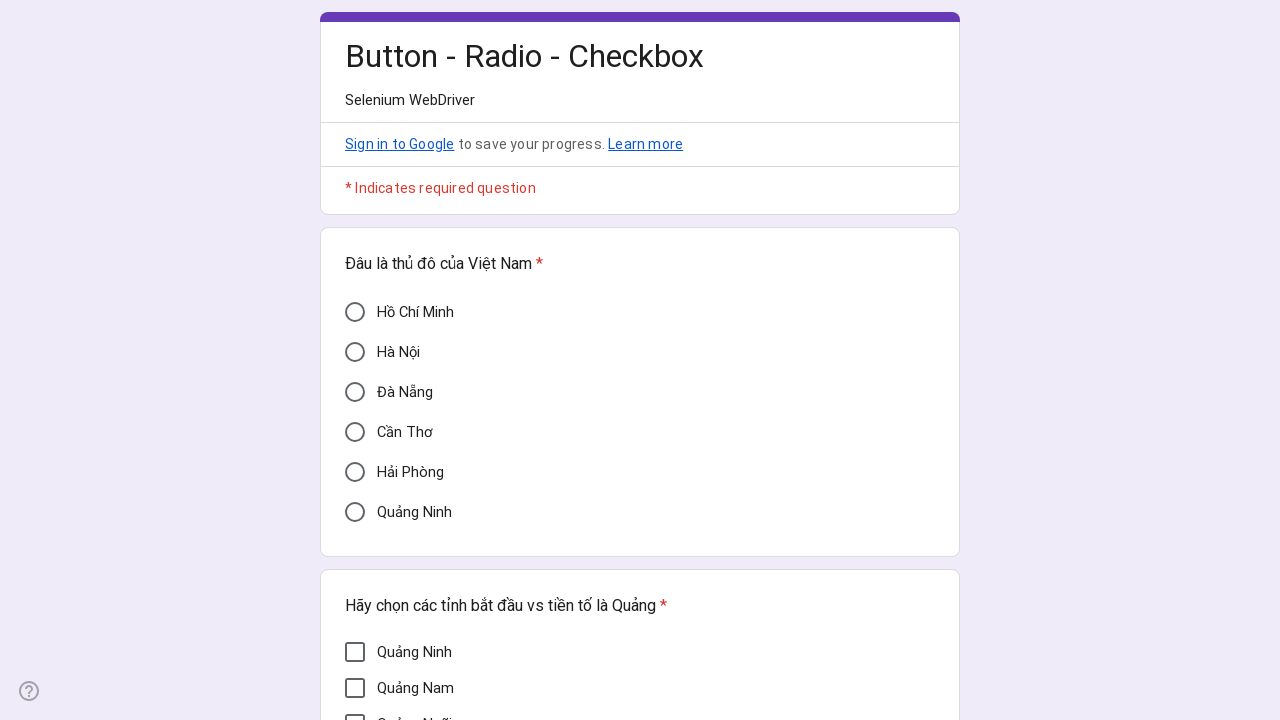

Located Da Nang radio button element
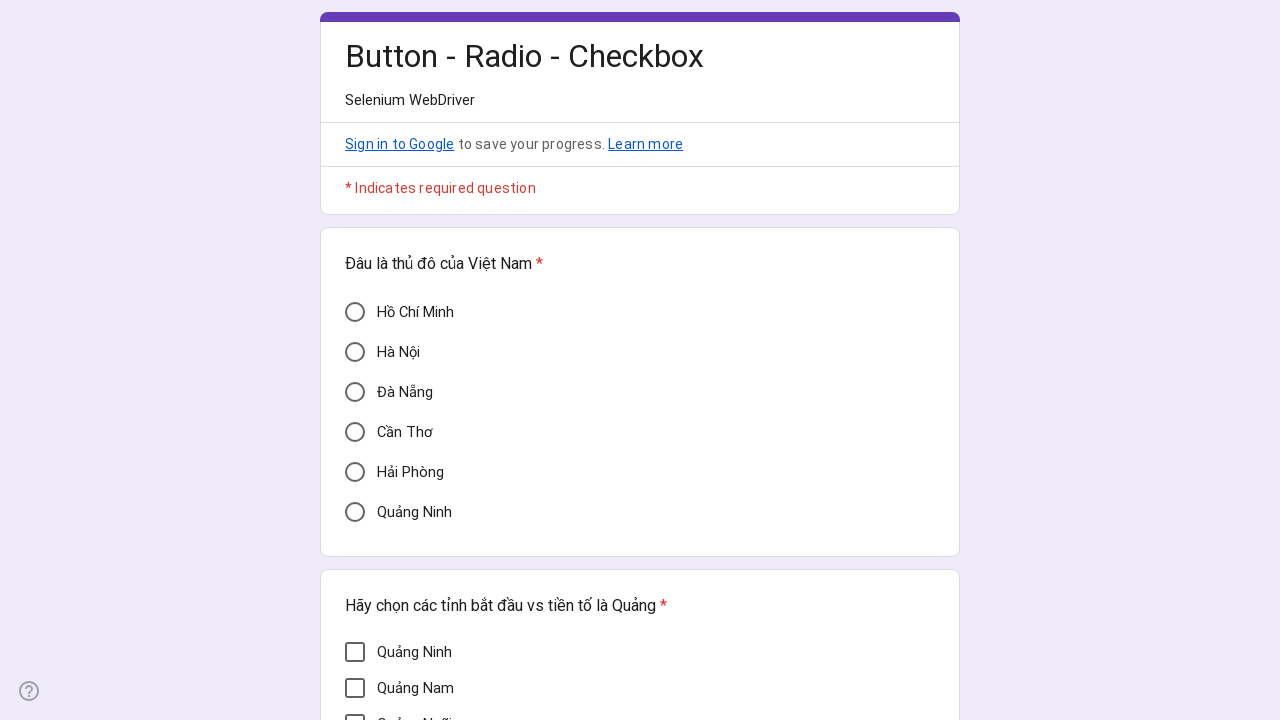

Verified Da Nang radio button is unchecked
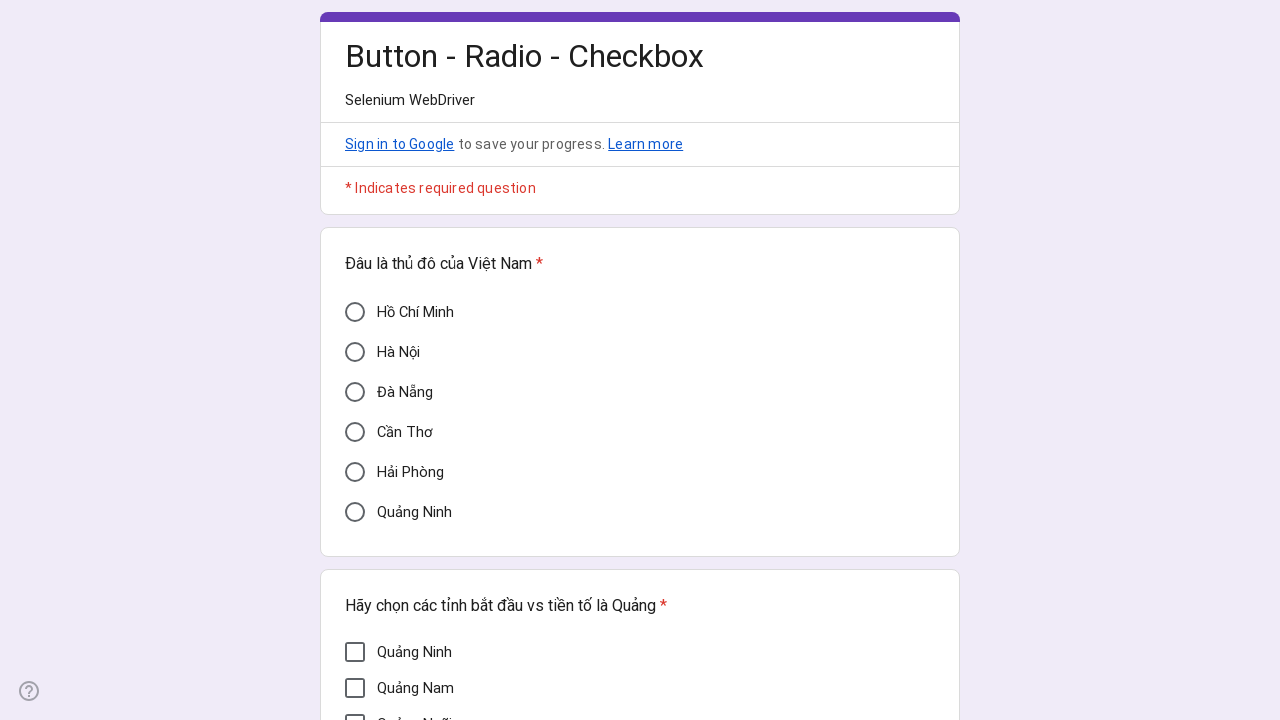

Clicked Da Nang radio button at (355, 392) on xpath=//div[@aria-label='Đà Nẵng']
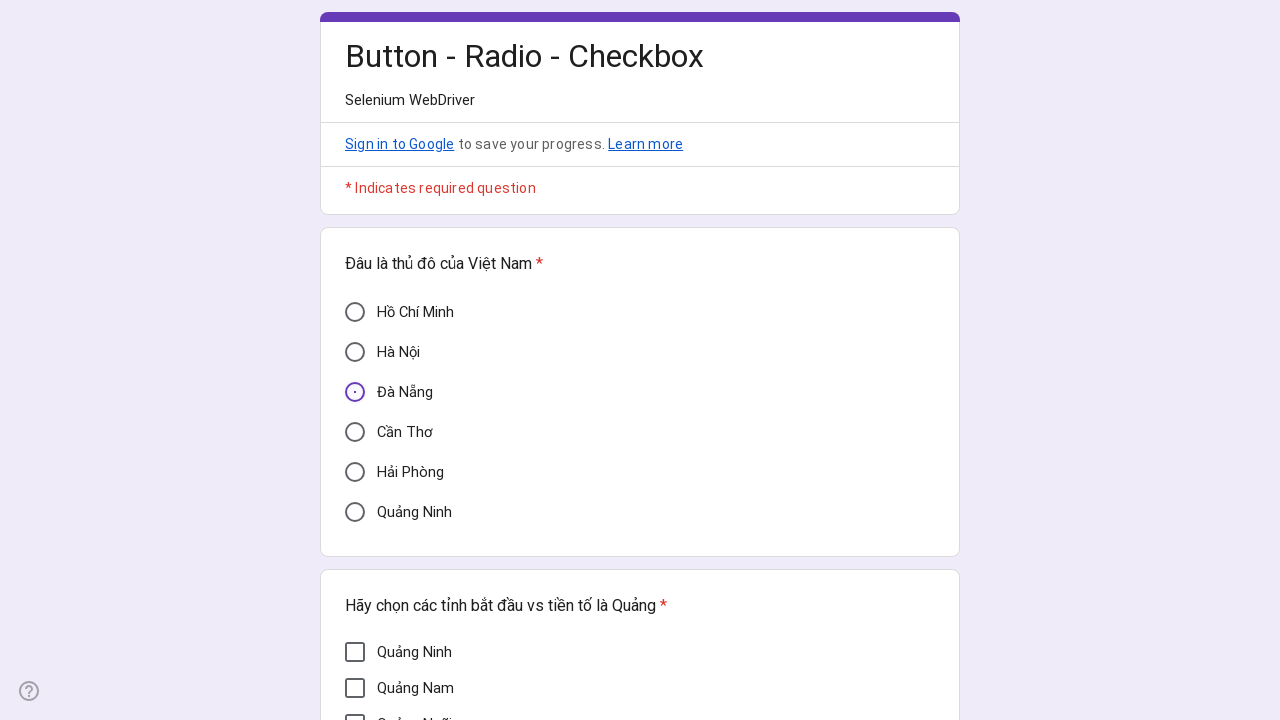

Verified Da Nang radio button is now checked
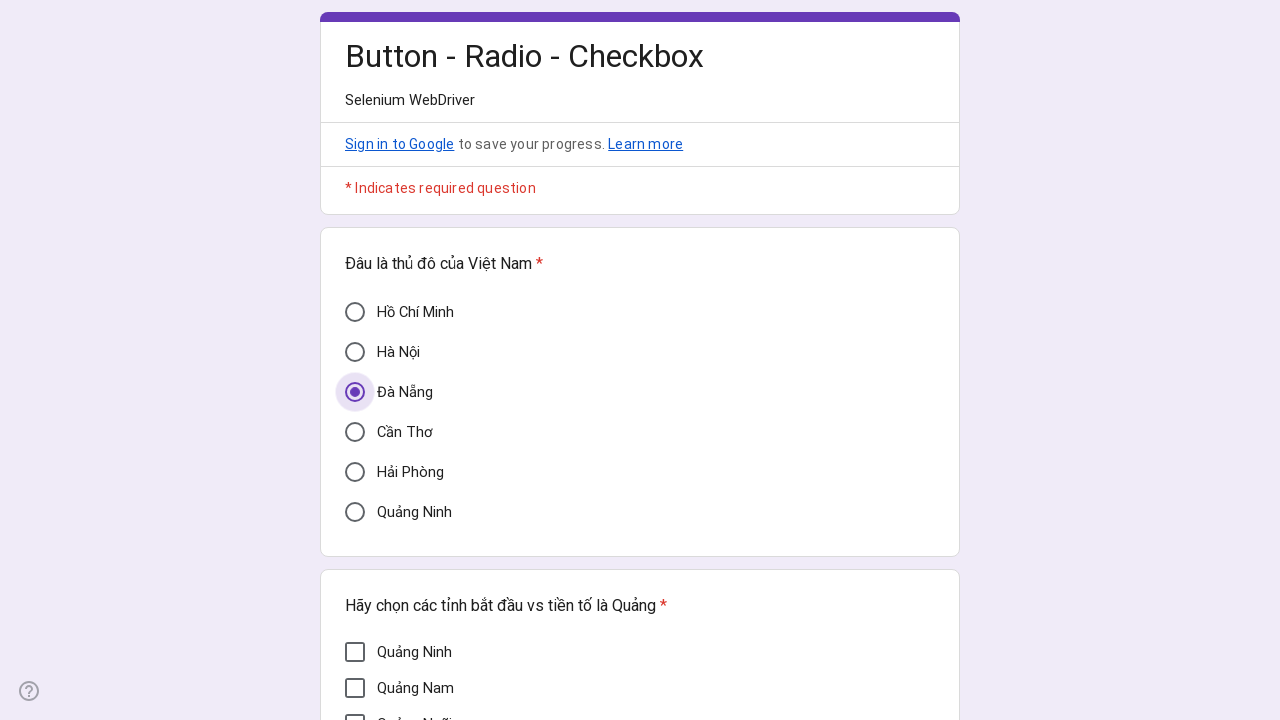

Located all checkbox elements on the form
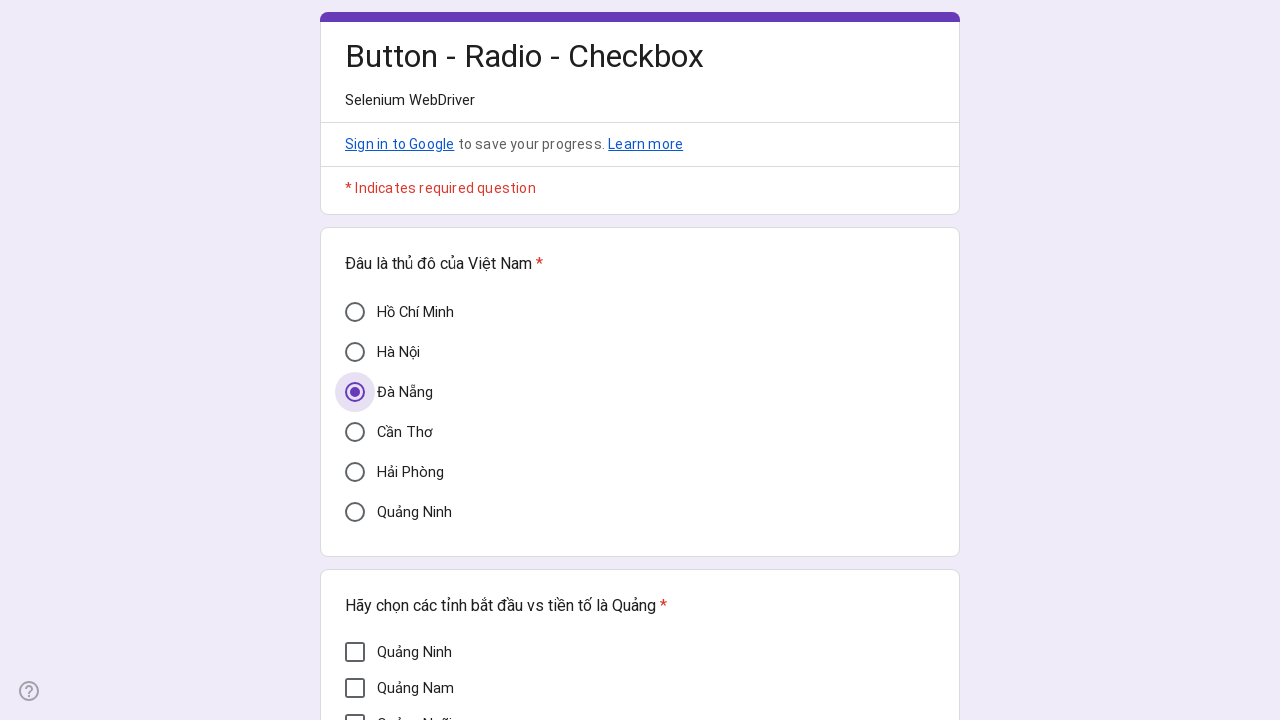

Clicked unchecked checkbox to select it at (355, 652) on xpath=//div[@role='checkbox' and @aria-label] >> nth=0
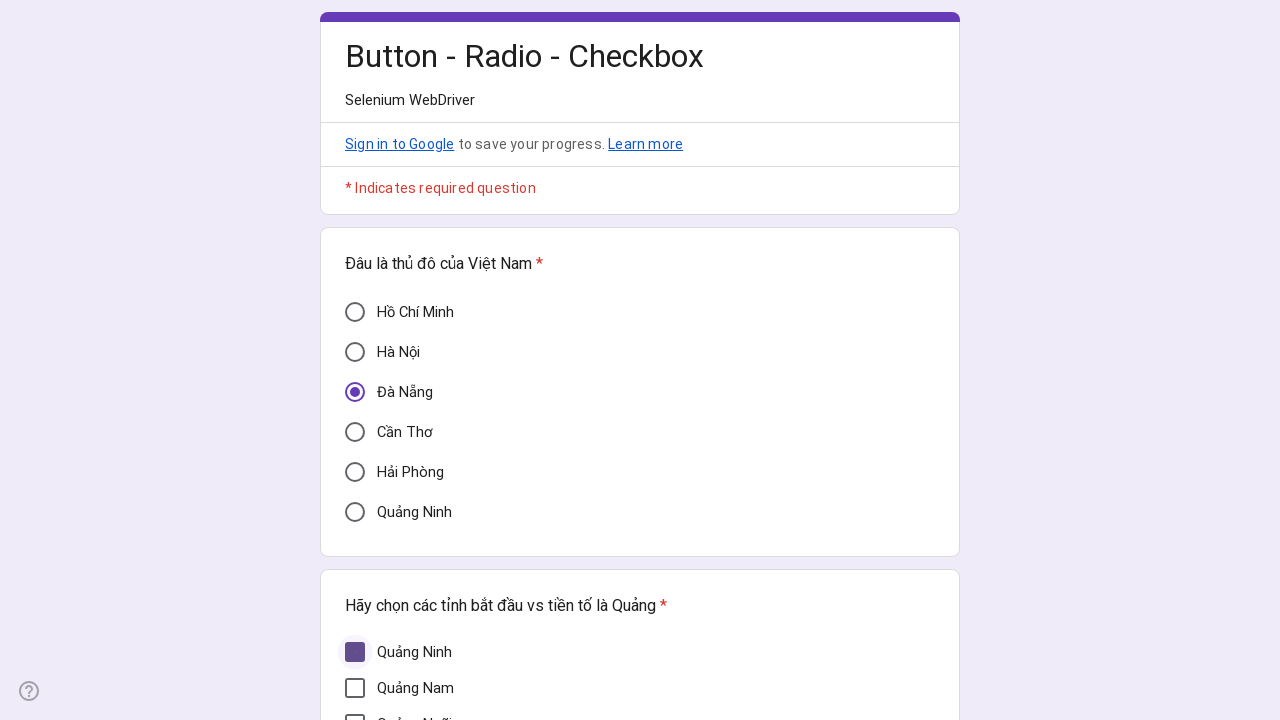

Waited 1 second for checkbox state update
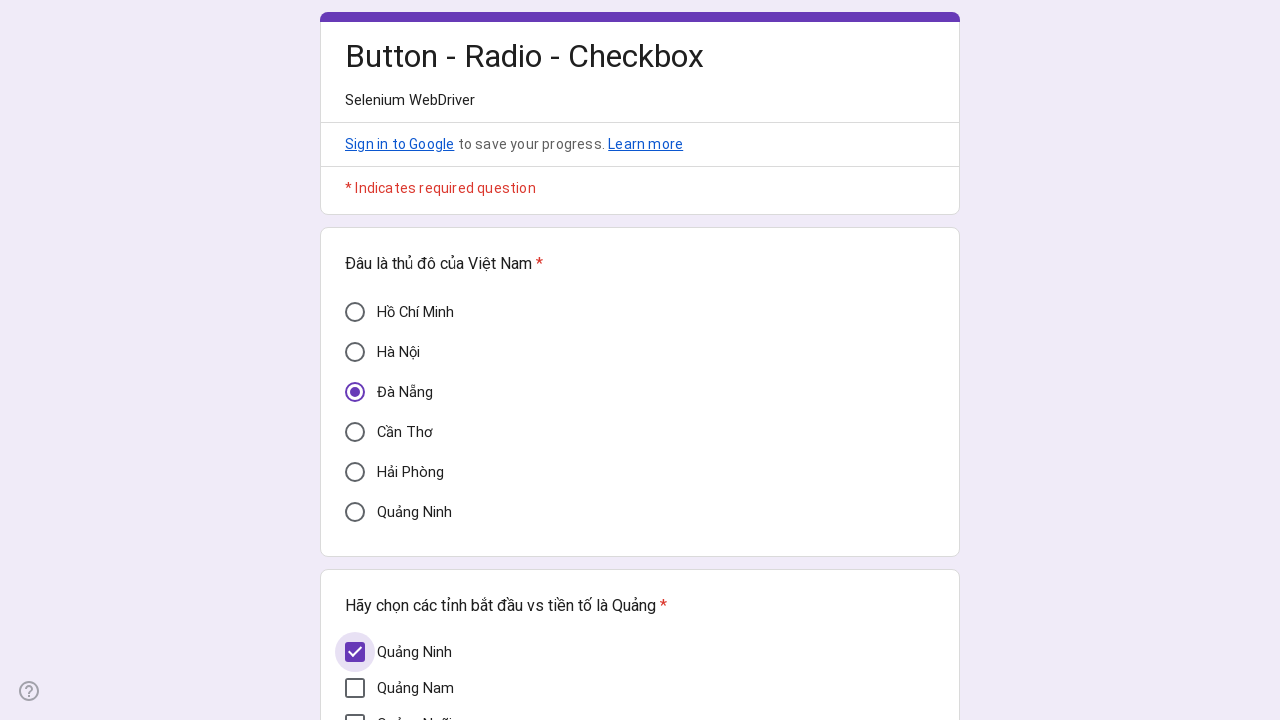

Clicked unchecked checkbox to select it at (355, 688) on xpath=//div[@role='checkbox' and @aria-label] >> nth=1
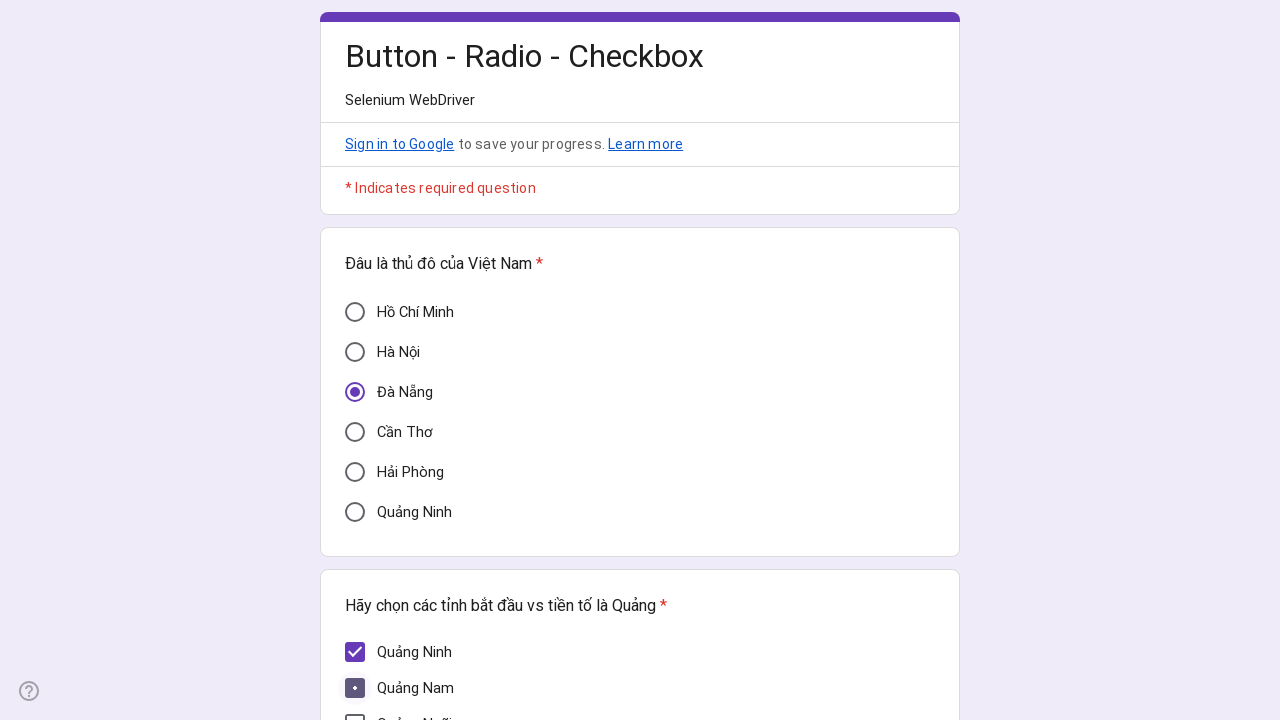

Waited 1 second for checkbox state update
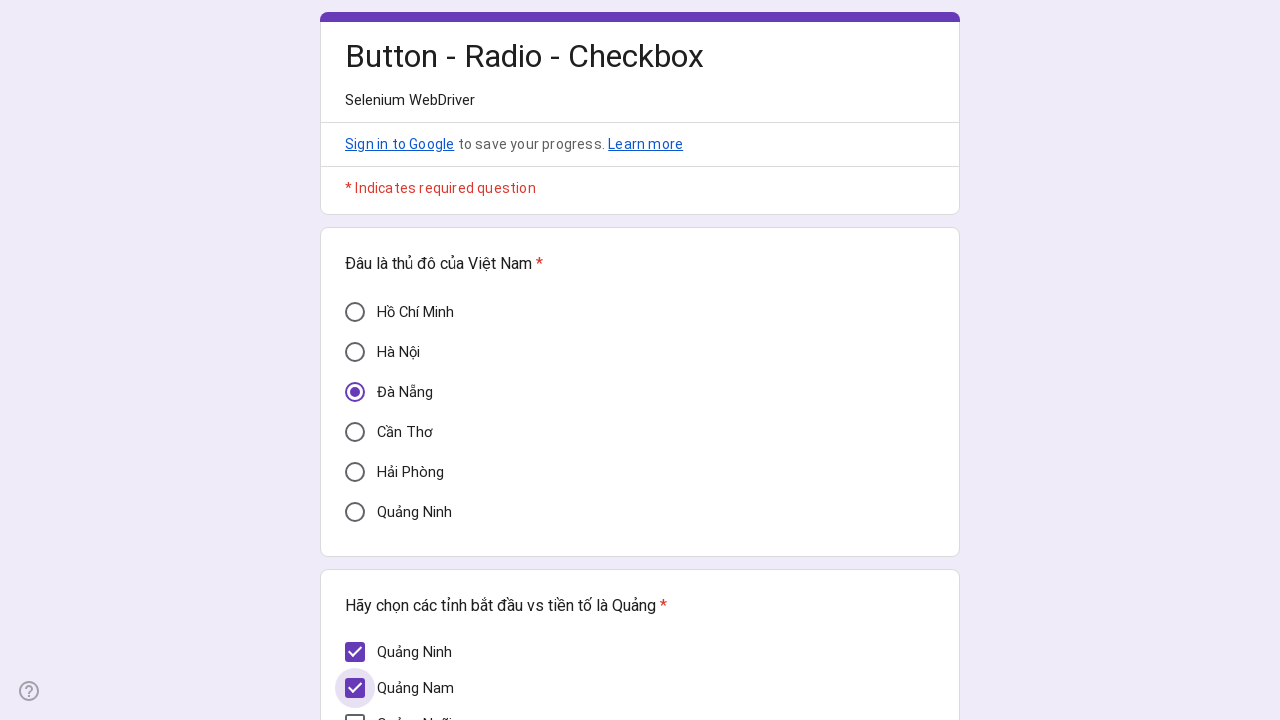

Clicked unchecked checkbox to select it at (355, 710) on xpath=//div[@role='checkbox' and @aria-label] >> nth=2
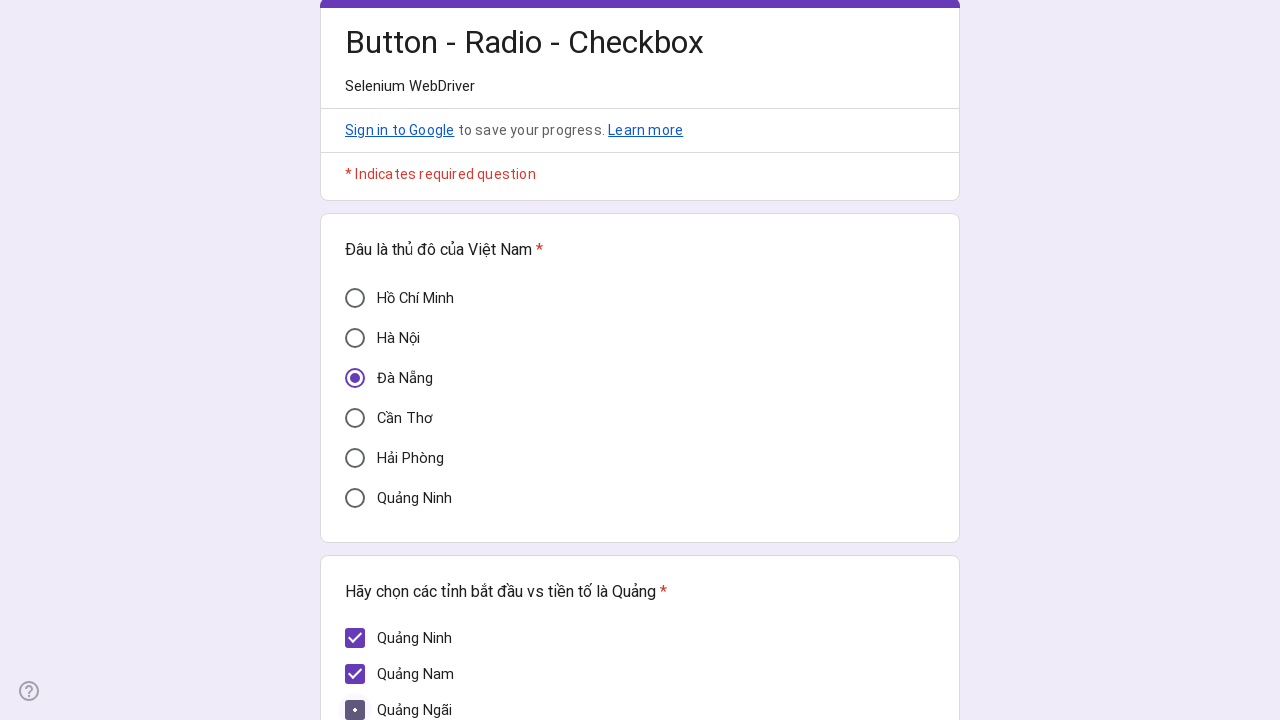

Waited 1 second for checkbox state update
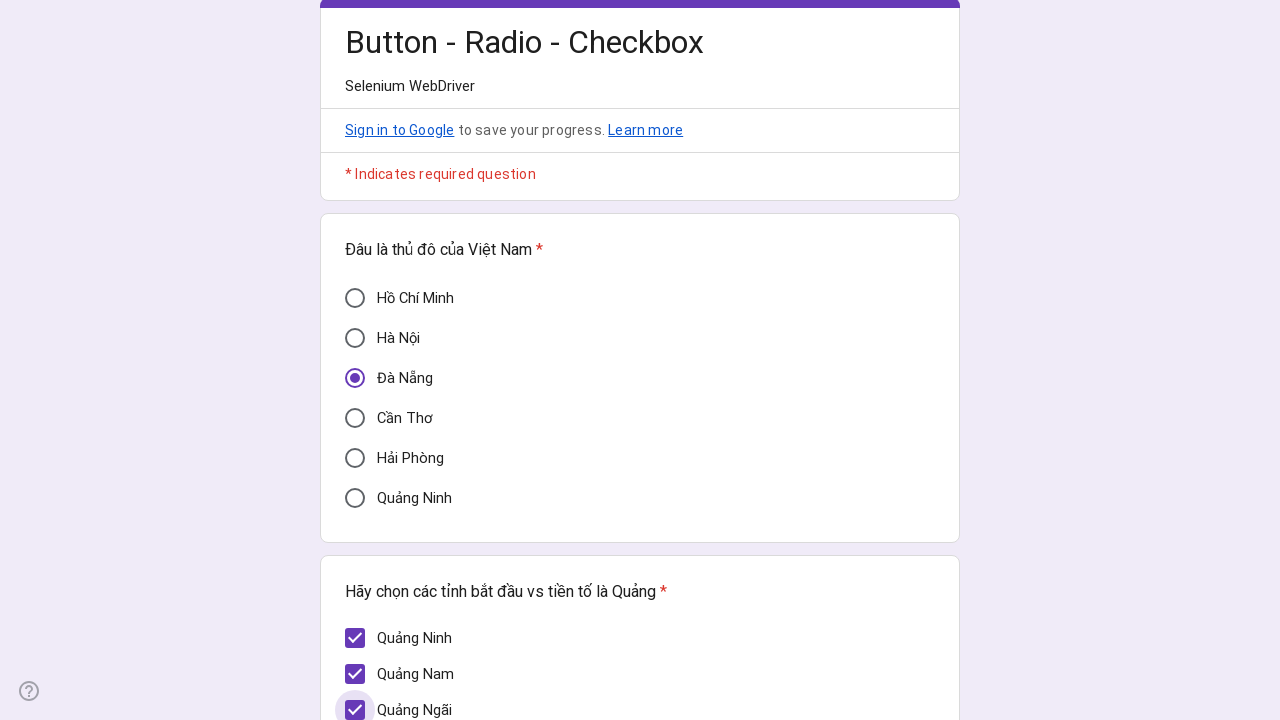

Clicked unchecked checkbox to select it at (355, 375) on xpath=//div[@role='checkbox' and @aria-label] >> nth=3
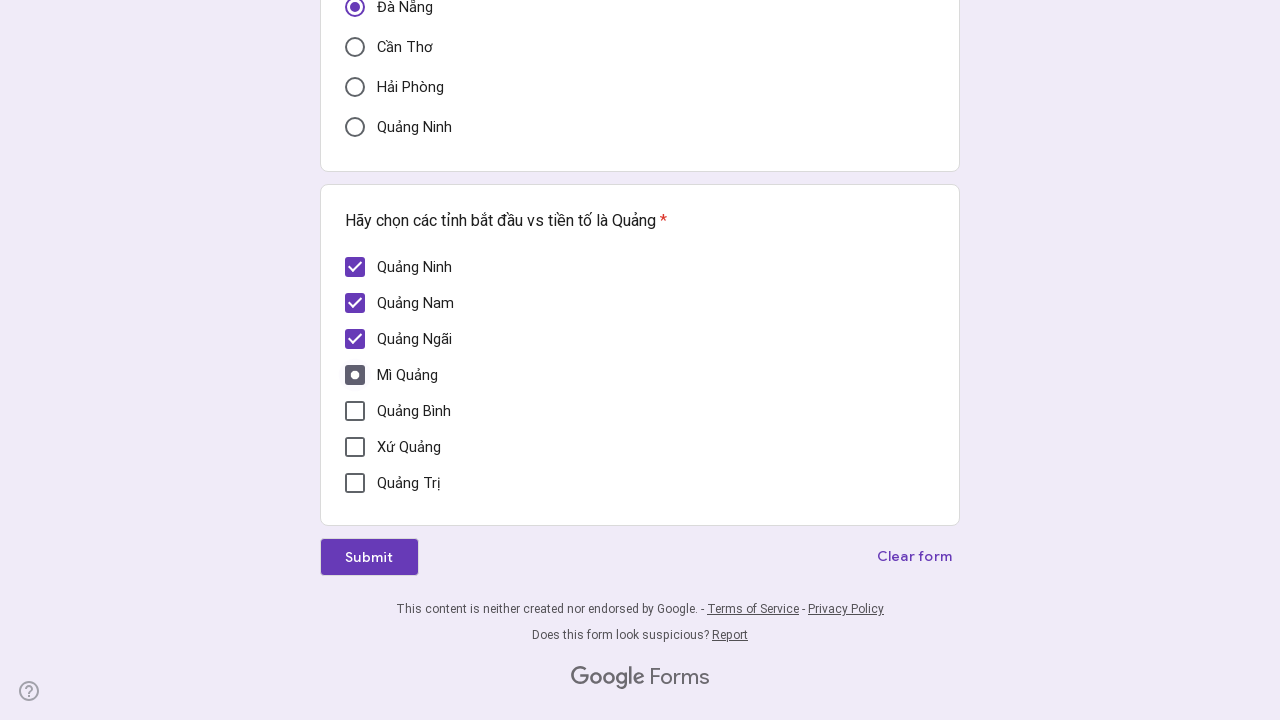

Waited 1 second for checkbox state update
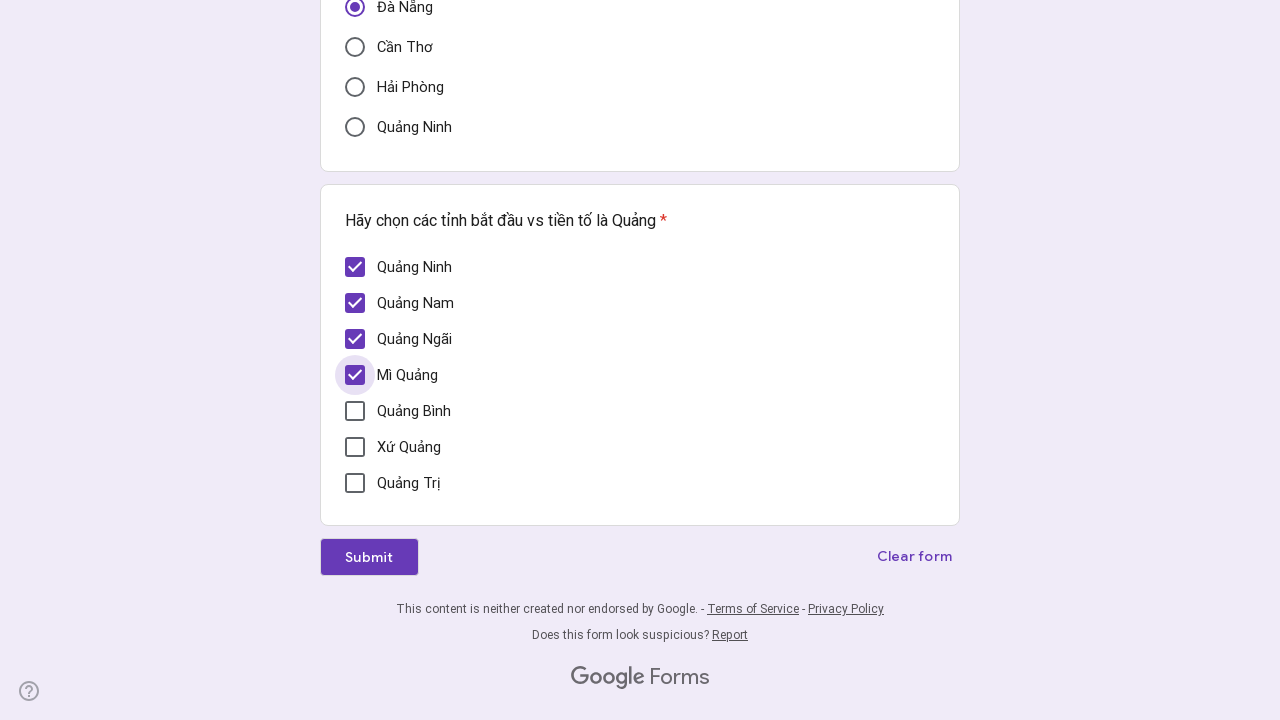

Clicked unchecked checkbox to select it at (355, 411) on xpath=//div[@role='checkbox' and @aria-label] >> nth=4
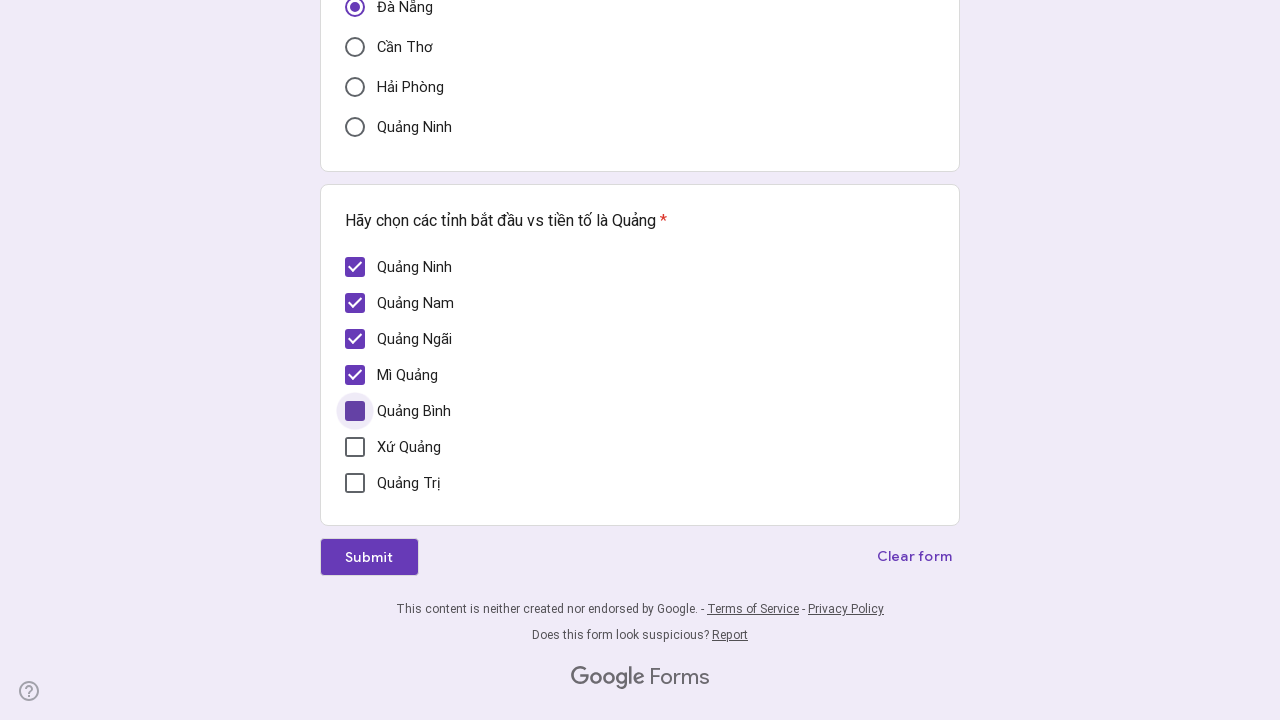

Waited 1 second for checkbox state update
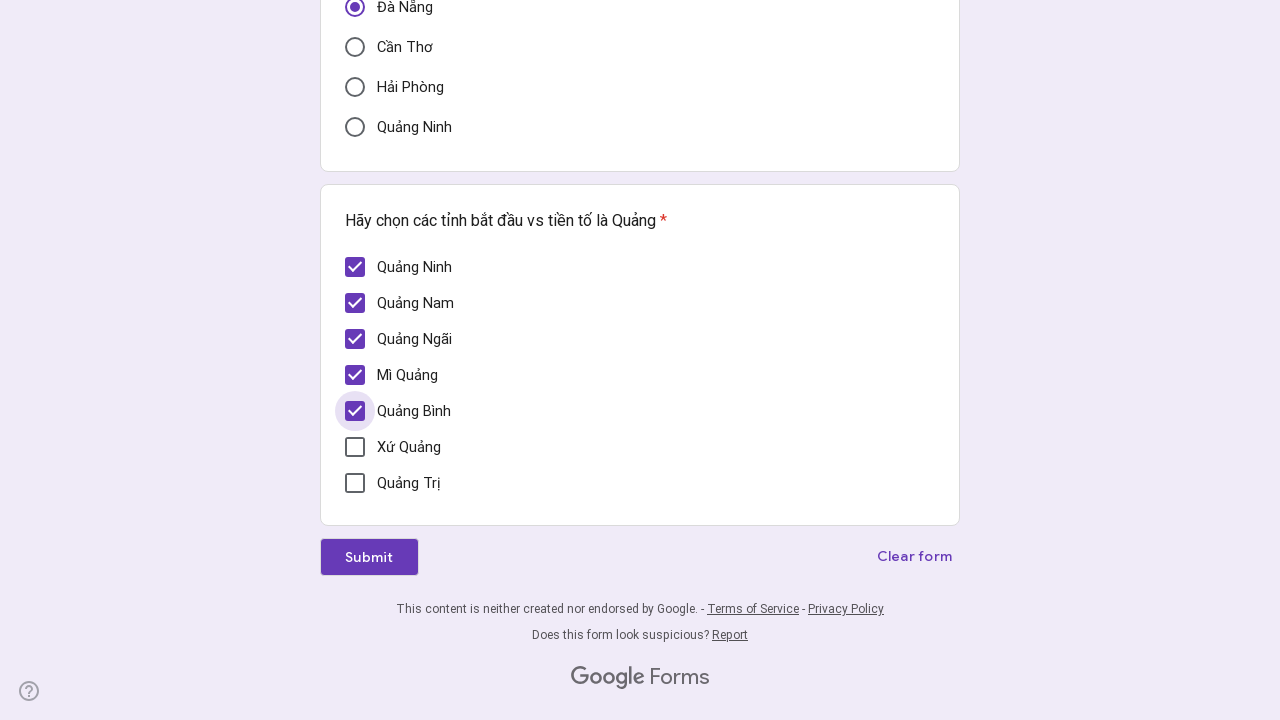

Clicked unchecked checkbox to select it at (355, 447) on xpath=//div[@role='checkbox' and @aria-label] >> nth=5
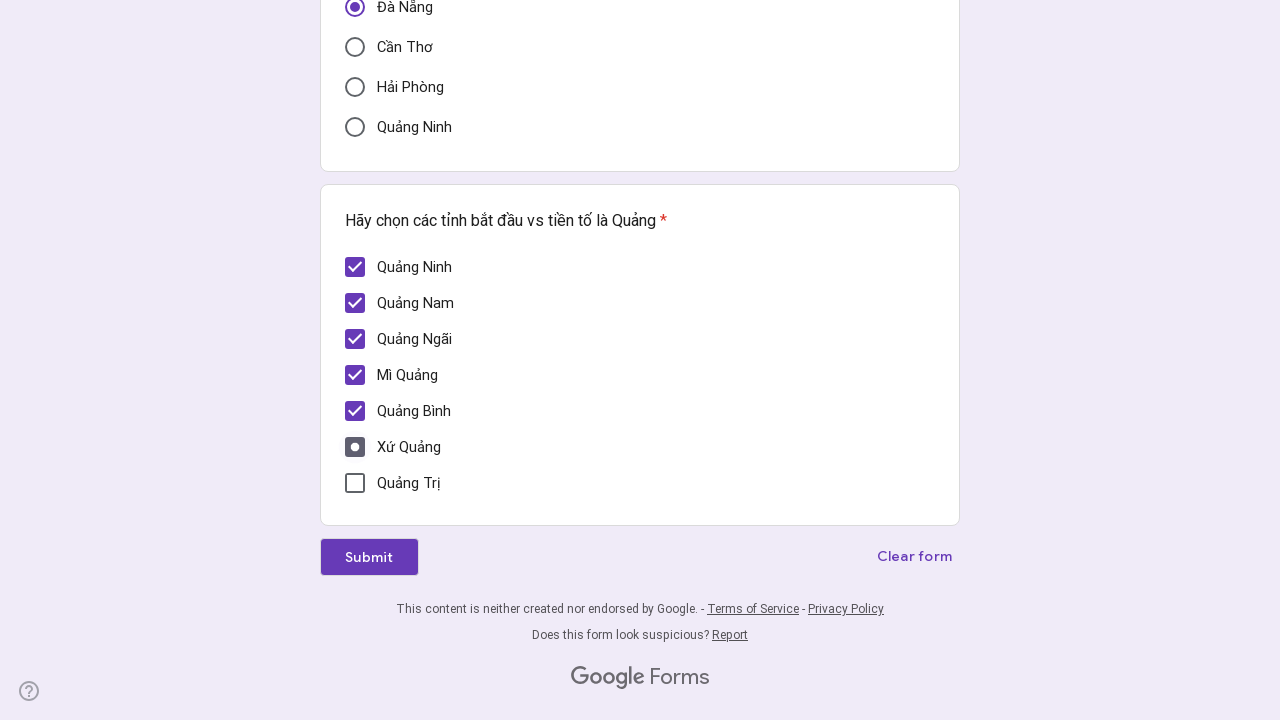

Waited 1 second for checkbox state update
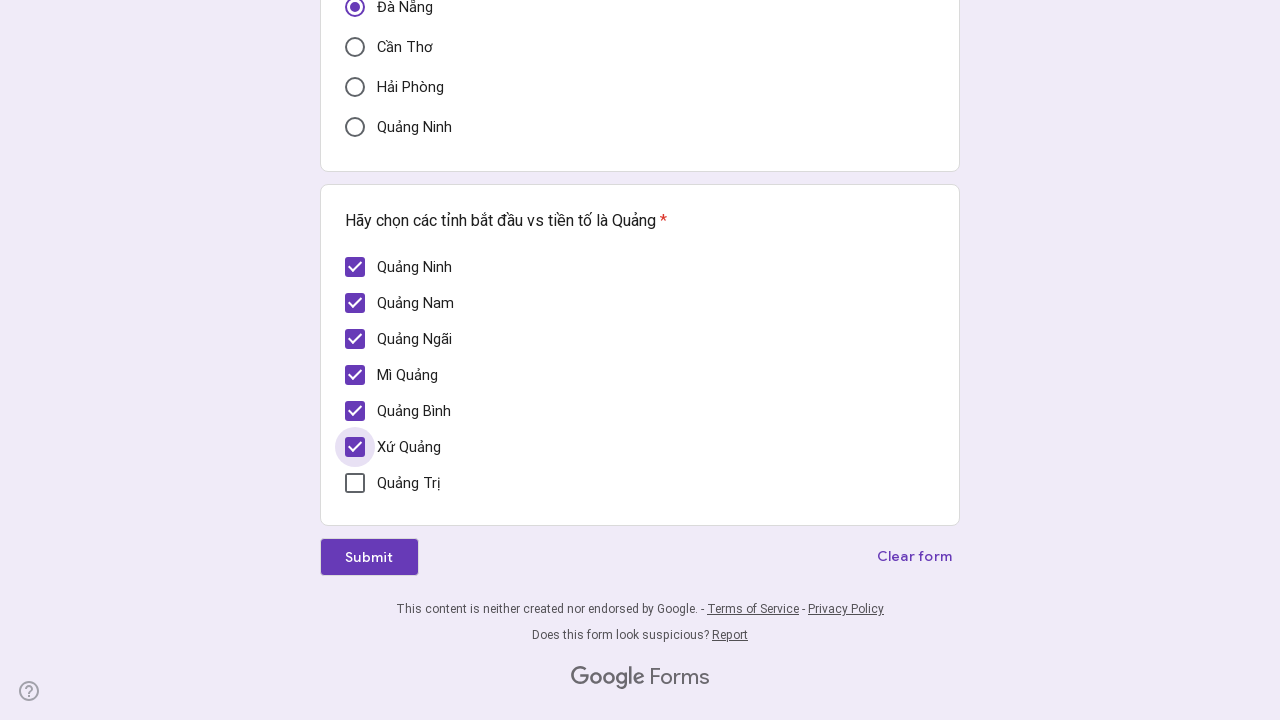

Clicked unchecked checkbox to select it at (355, 483) on xpath=//div[@role='checkbox' and @aria-label] >> nth=6
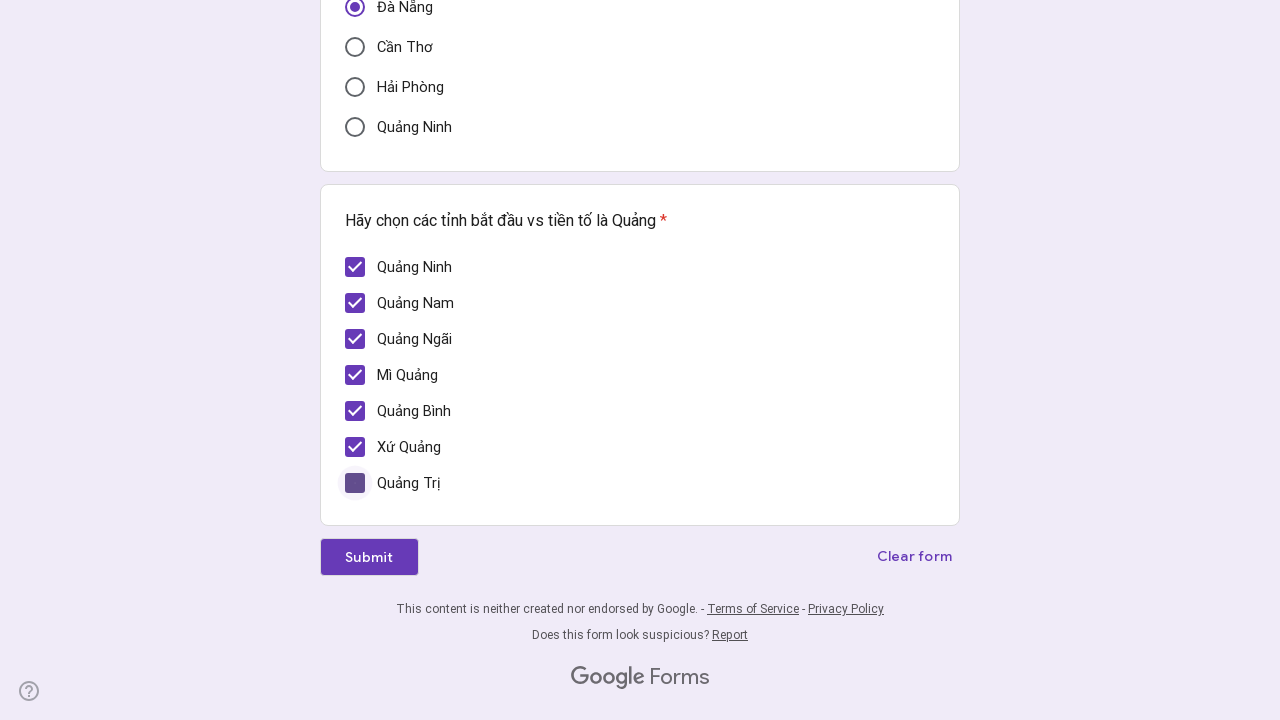

Waited 1 second for checkbox state update
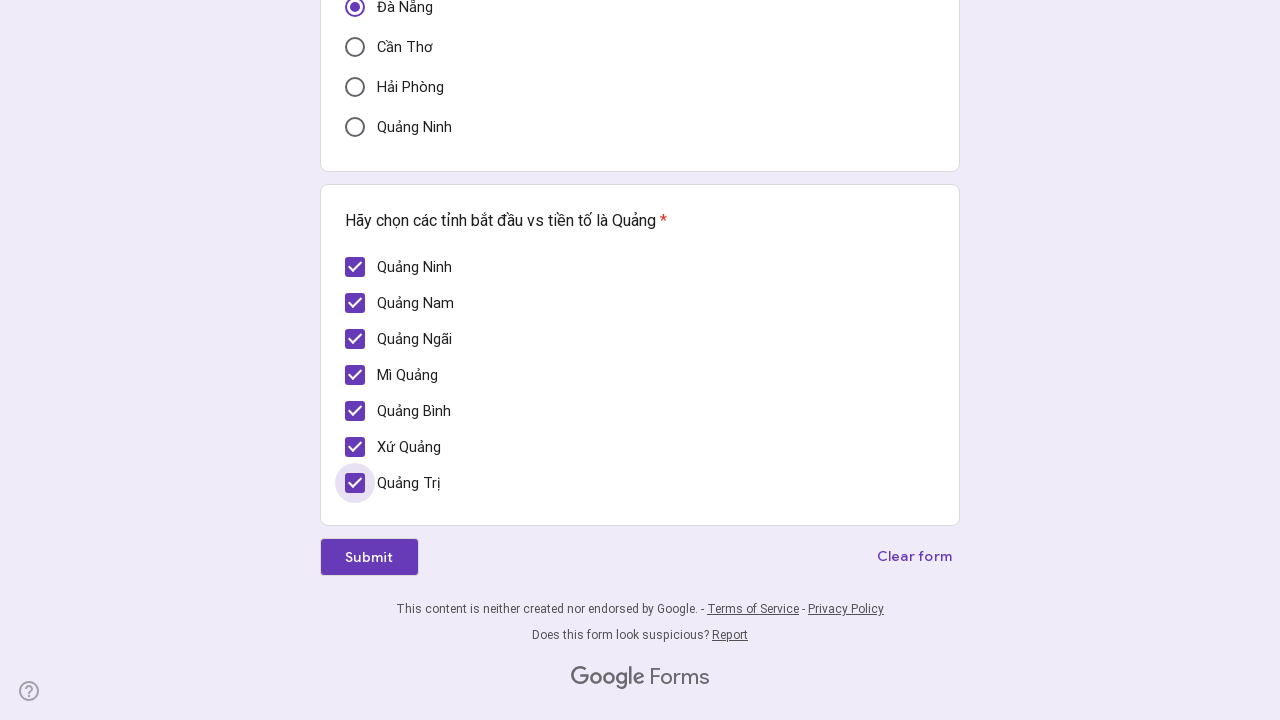

Verified all checkboxes are now checked
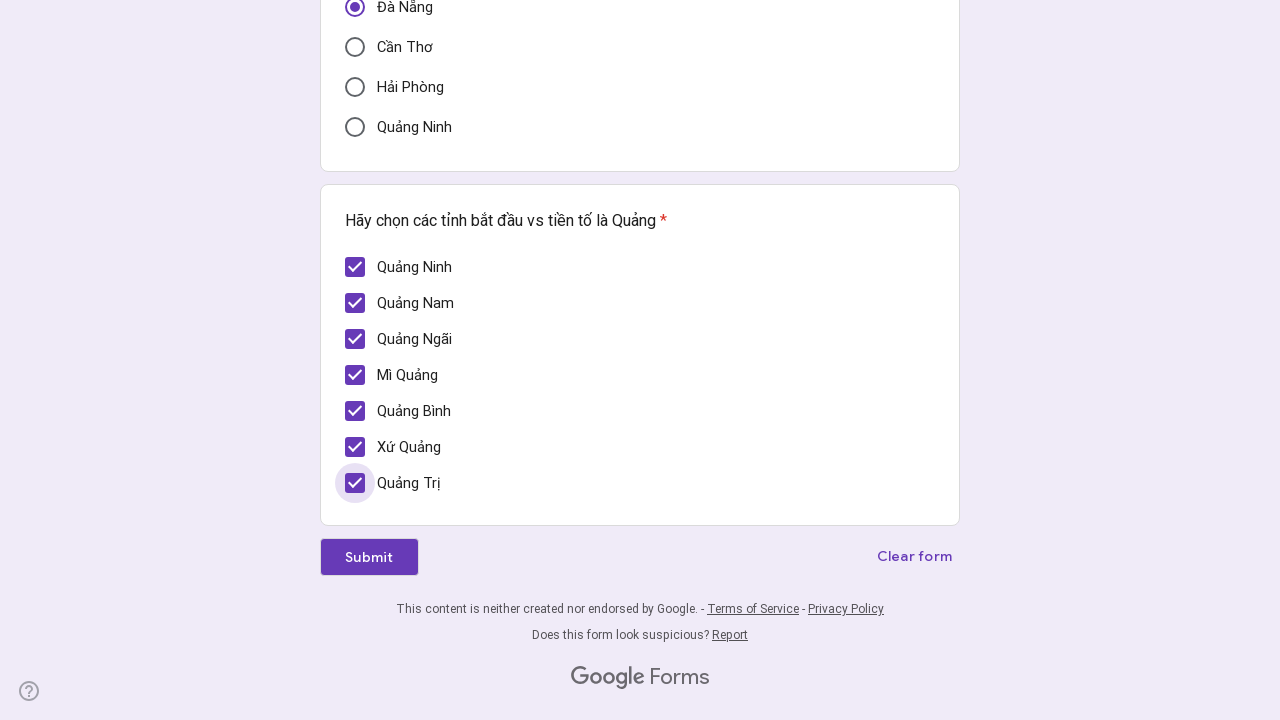

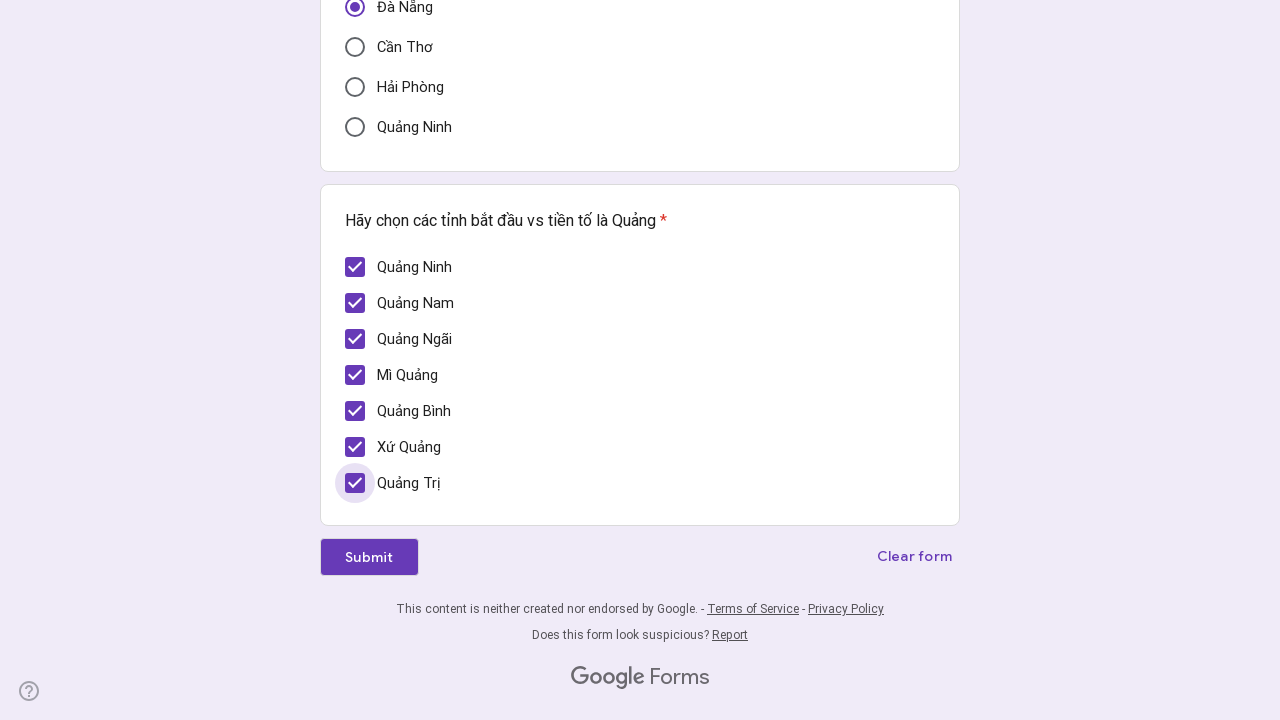